Tests a countdown timer by waiting and polling until the countdown text ends with "00"

Starting URL: https://automationfc.github.io/fluent-wait/

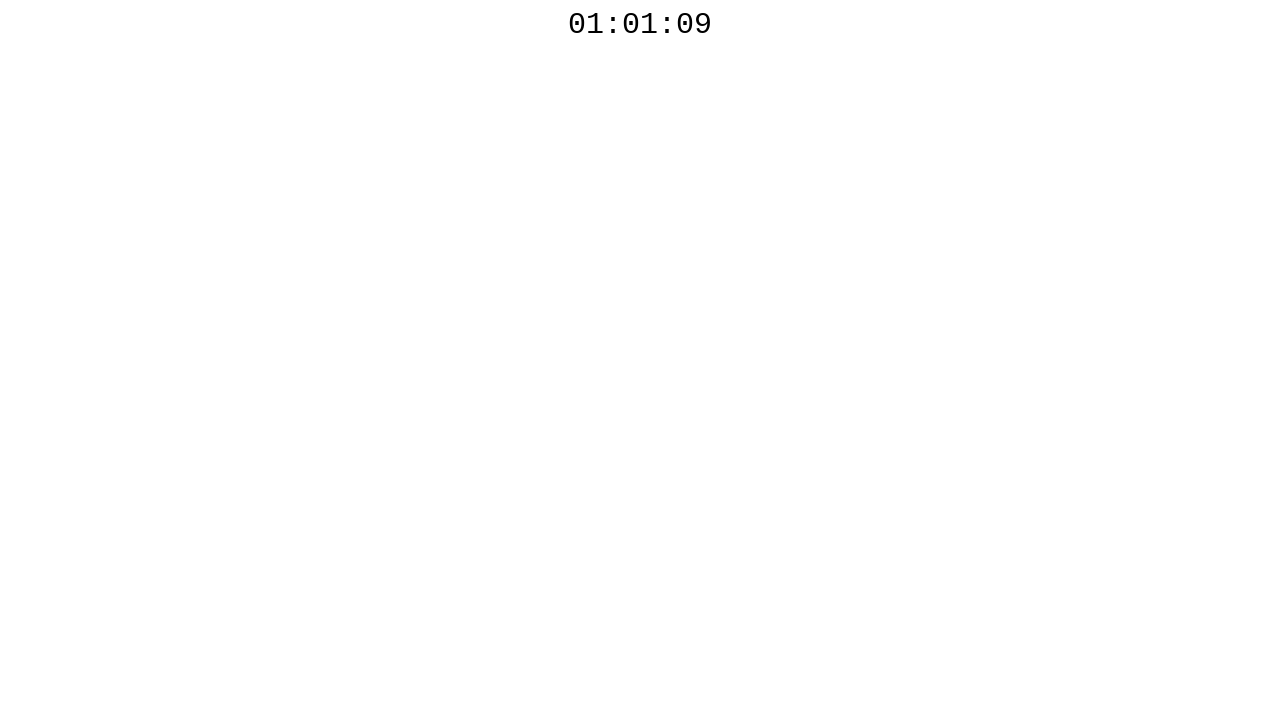

Countdown element became visible
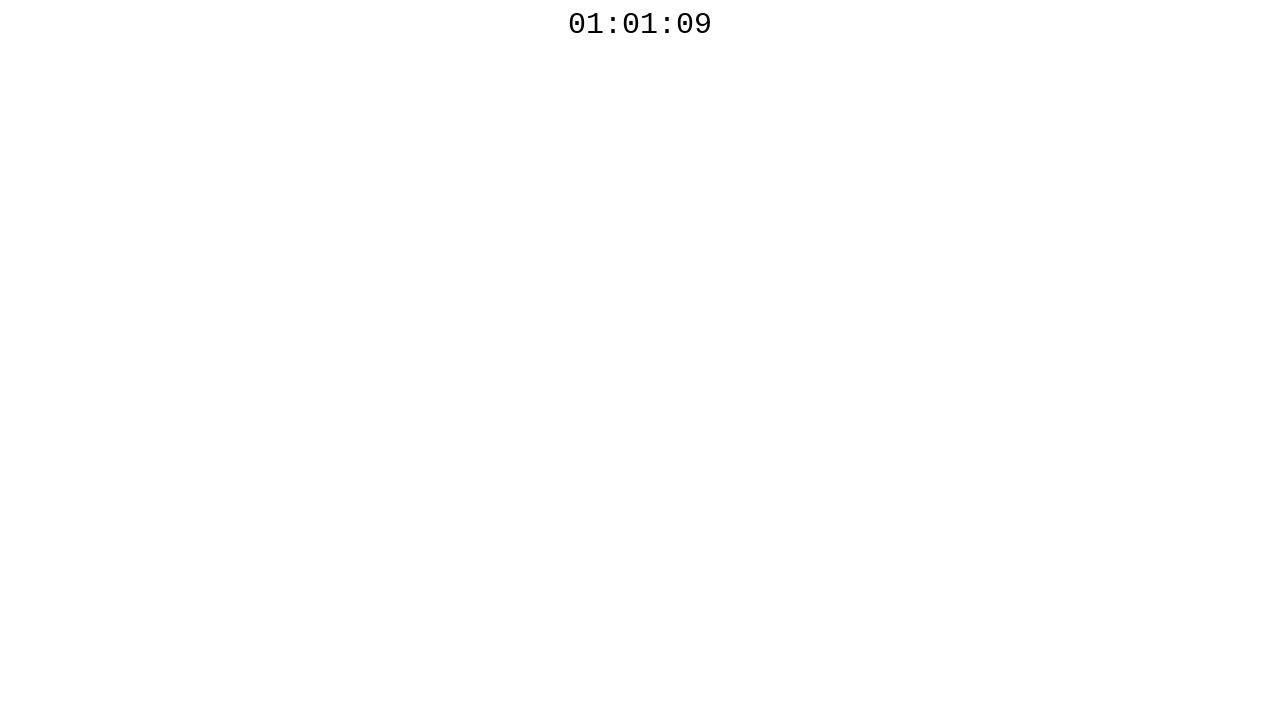

Countdown timer completed and text ends with '00'
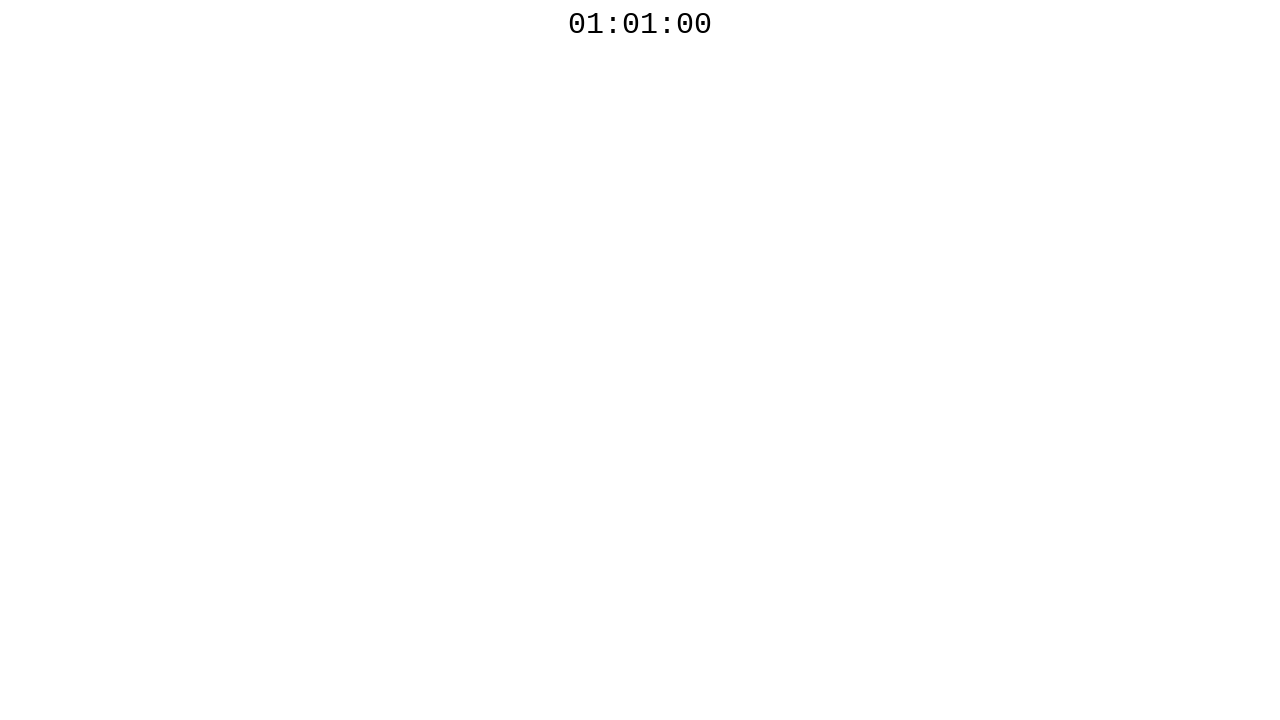

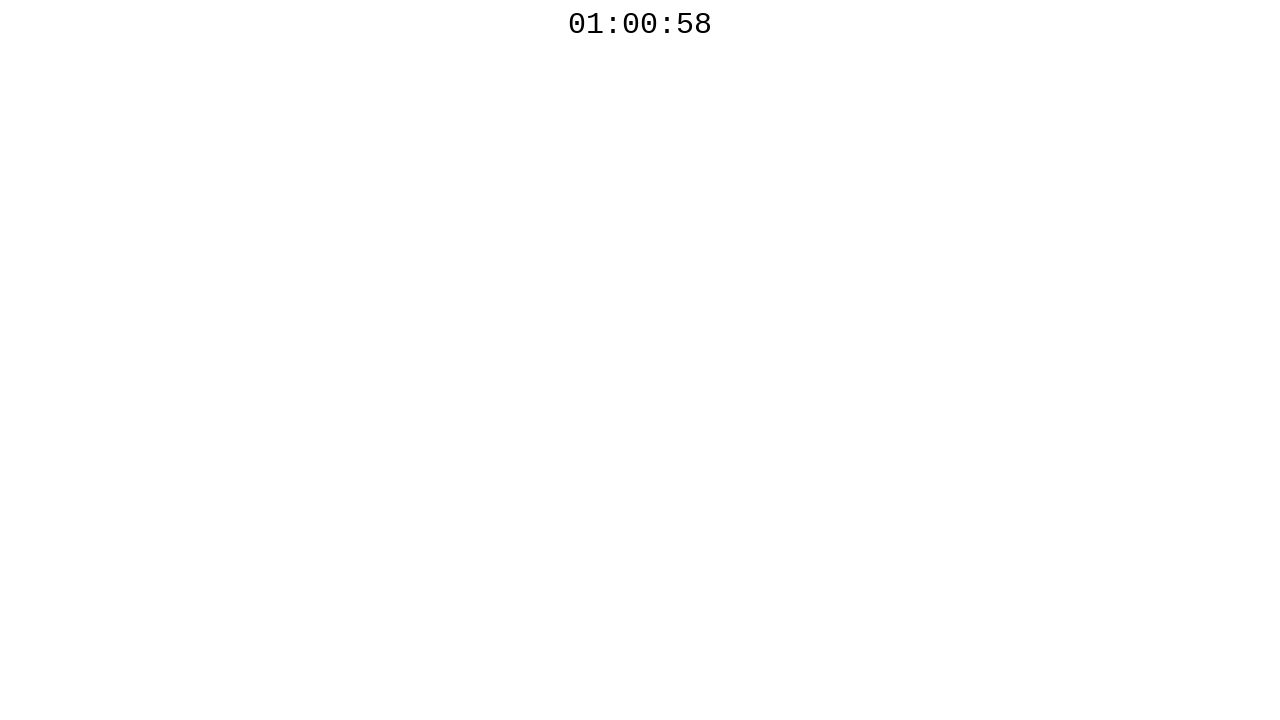